Tests browser cookie management by clearing all cookies and a specific named cookie, then navigates to a practice page and takes a screenshot to verify the page loaded correctly.

Starting URL: https://rahulshettyacademy.com/AutomationPractice/

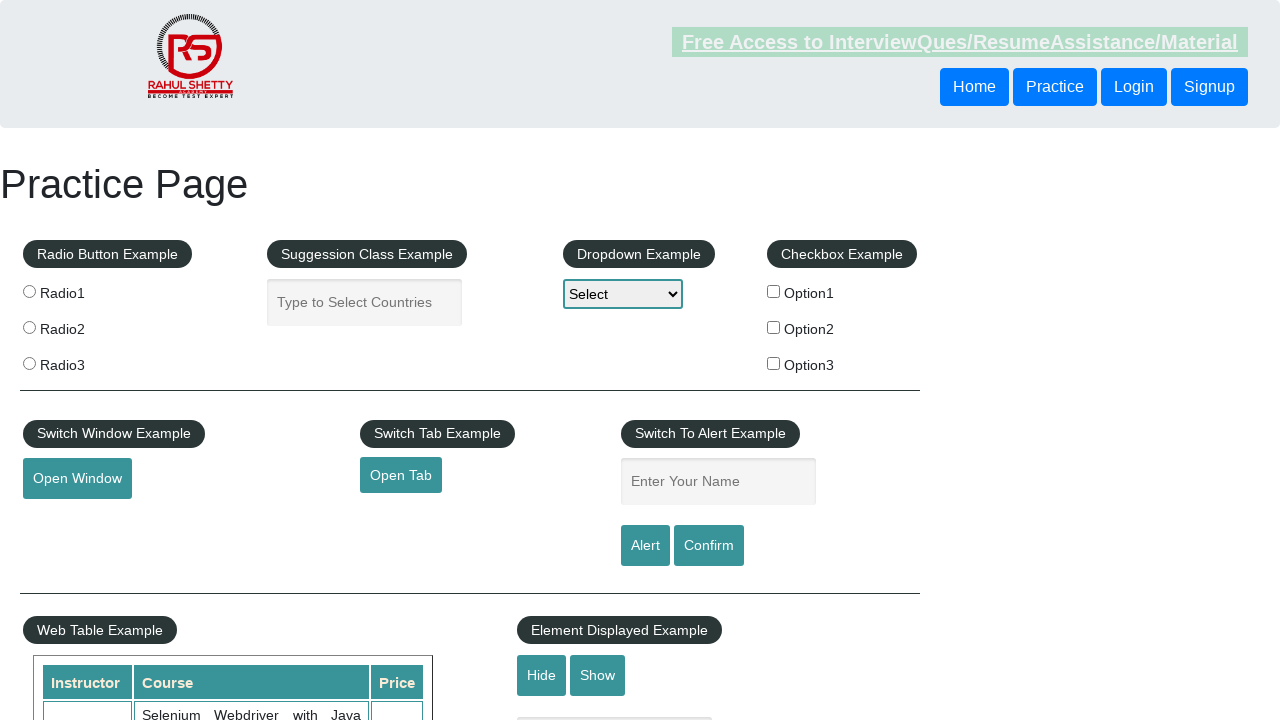

Cleared all cookies from browser context
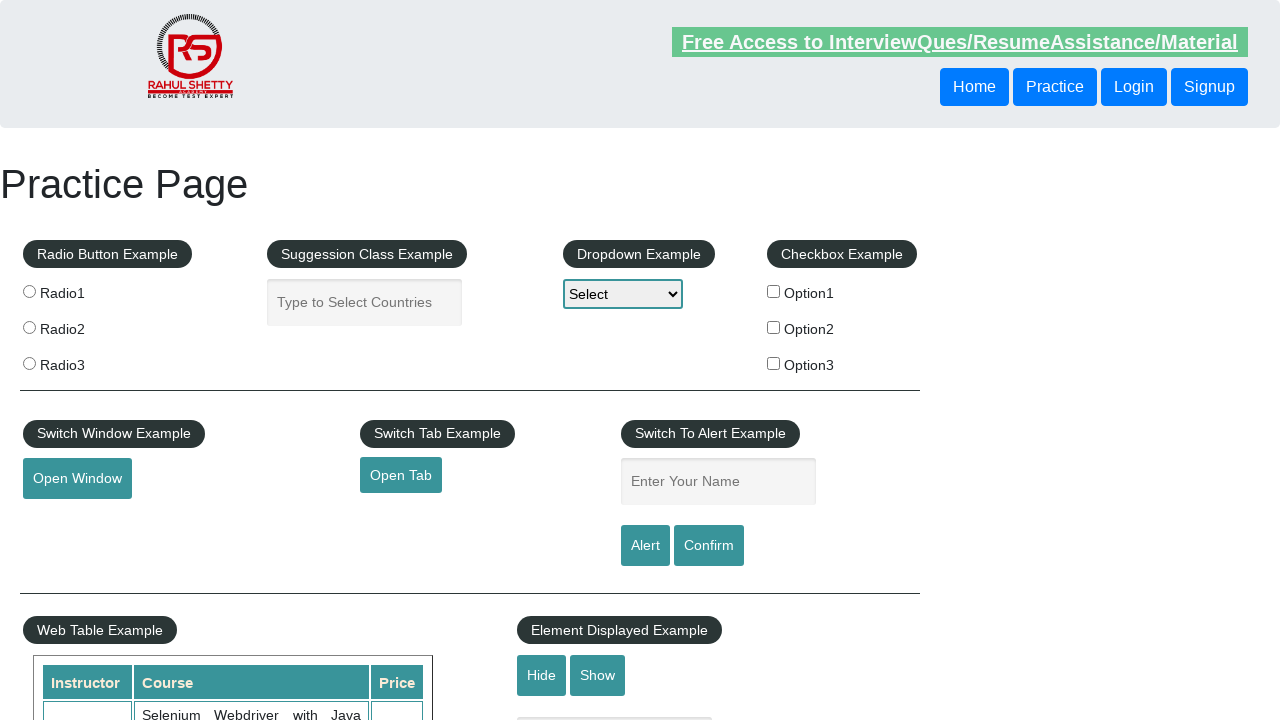

Page fully loaded with networkidle state
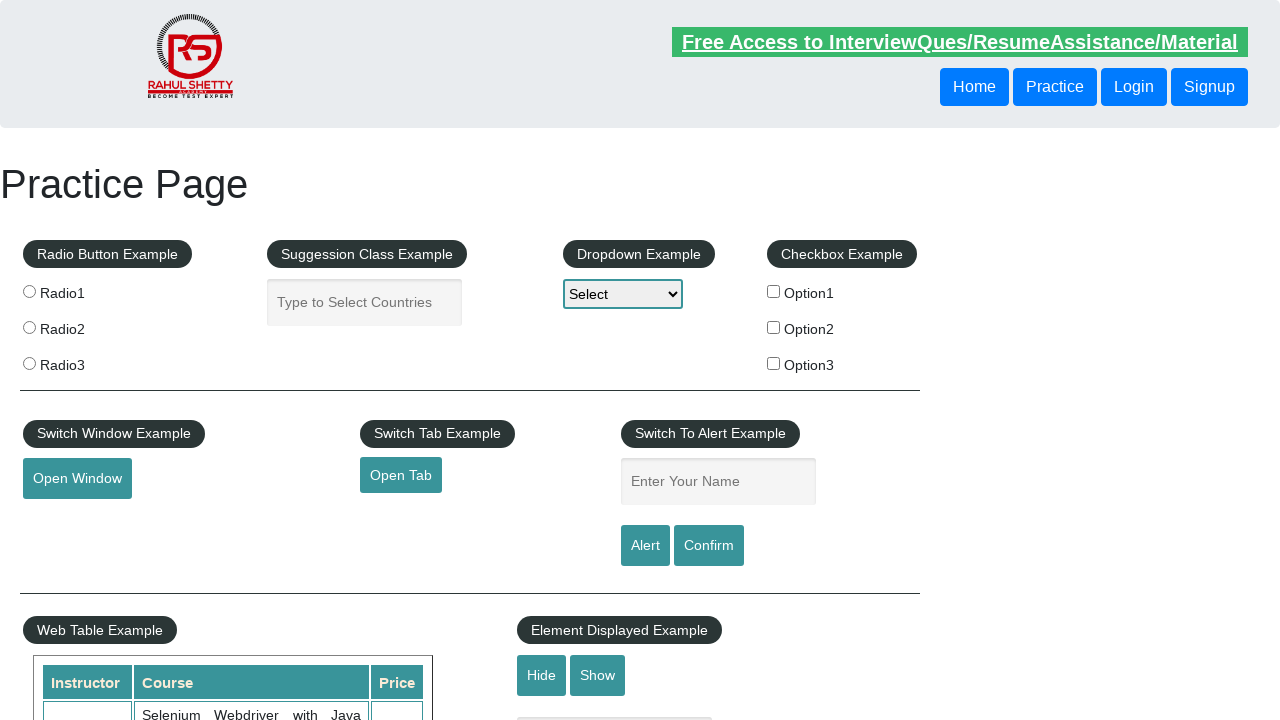

Verified page loaded correctly with screenshot
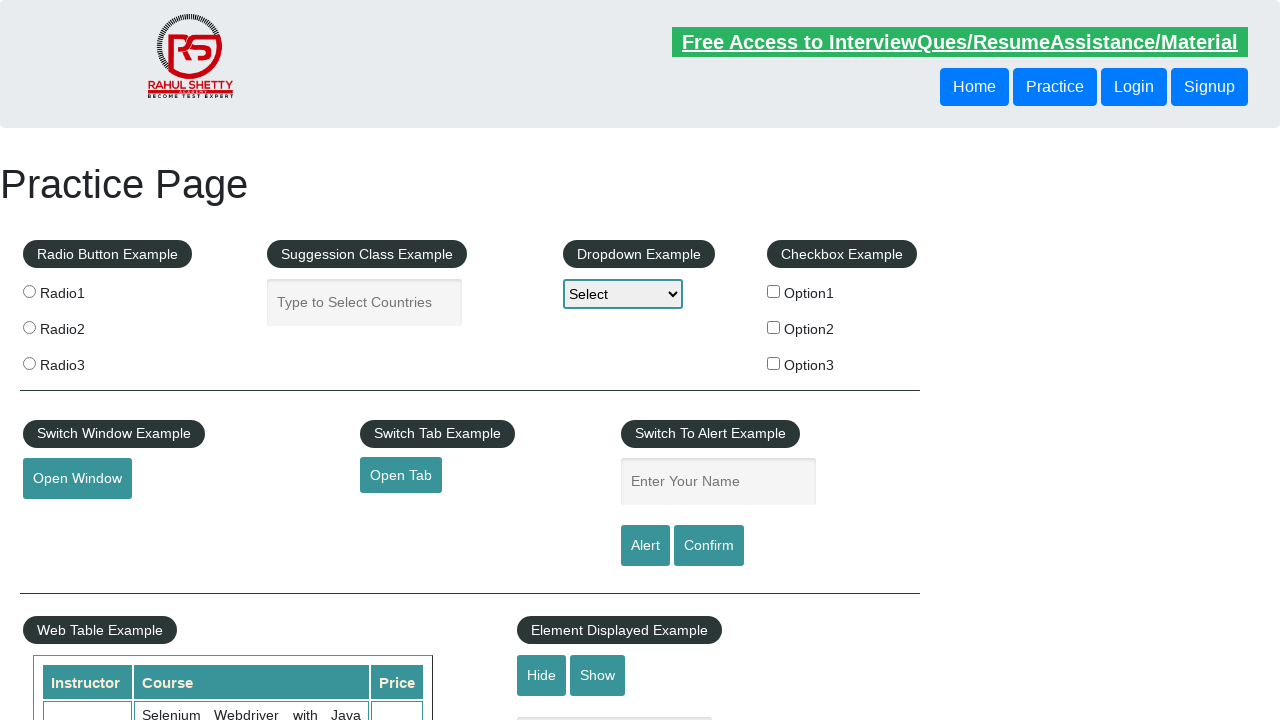

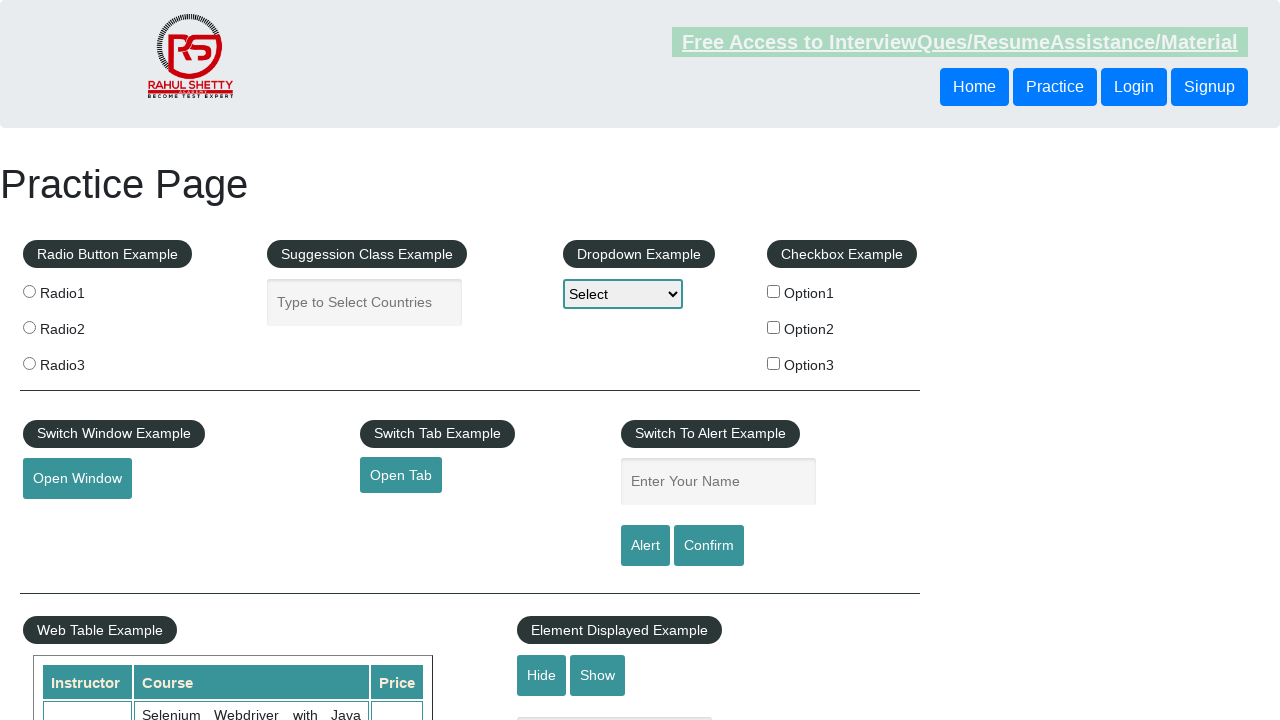